Navigates to an online shopping site, clicks on the speakers category, and verifies that the "BUY NOW" button is displayed on the page

Starting URL: https://advantageonlineshopping.com

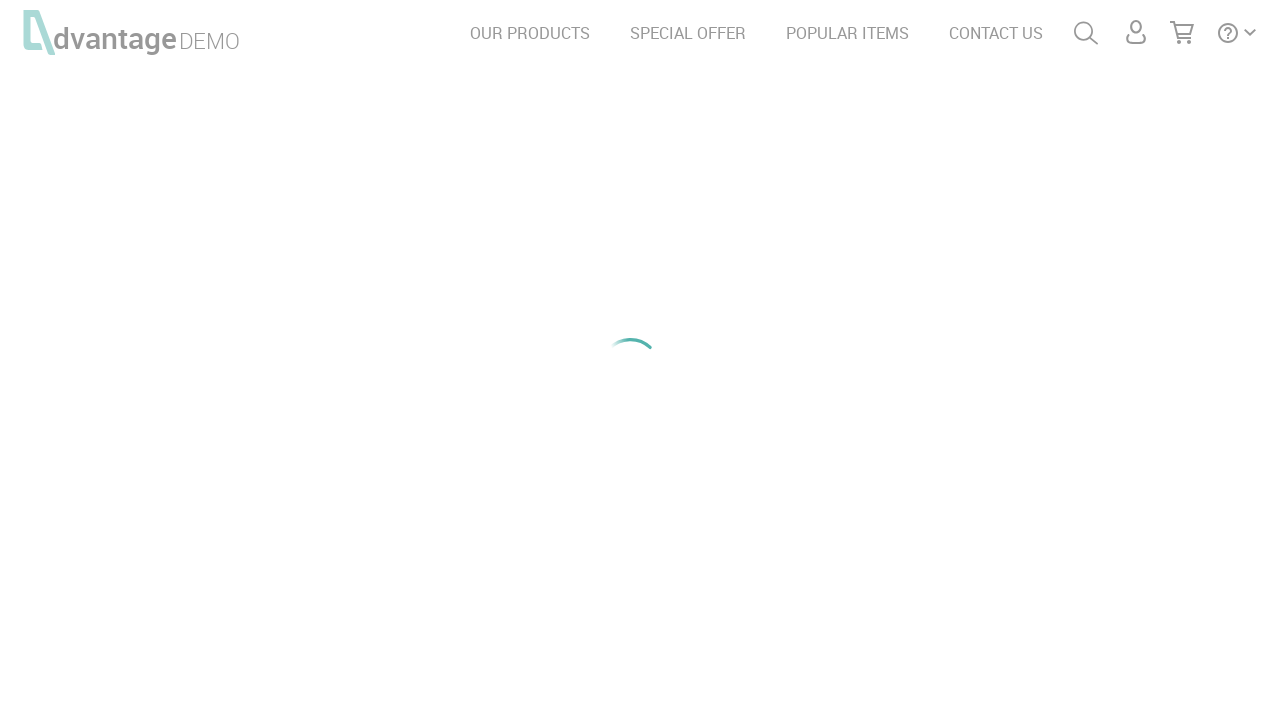

Waited for speakers image to be visible
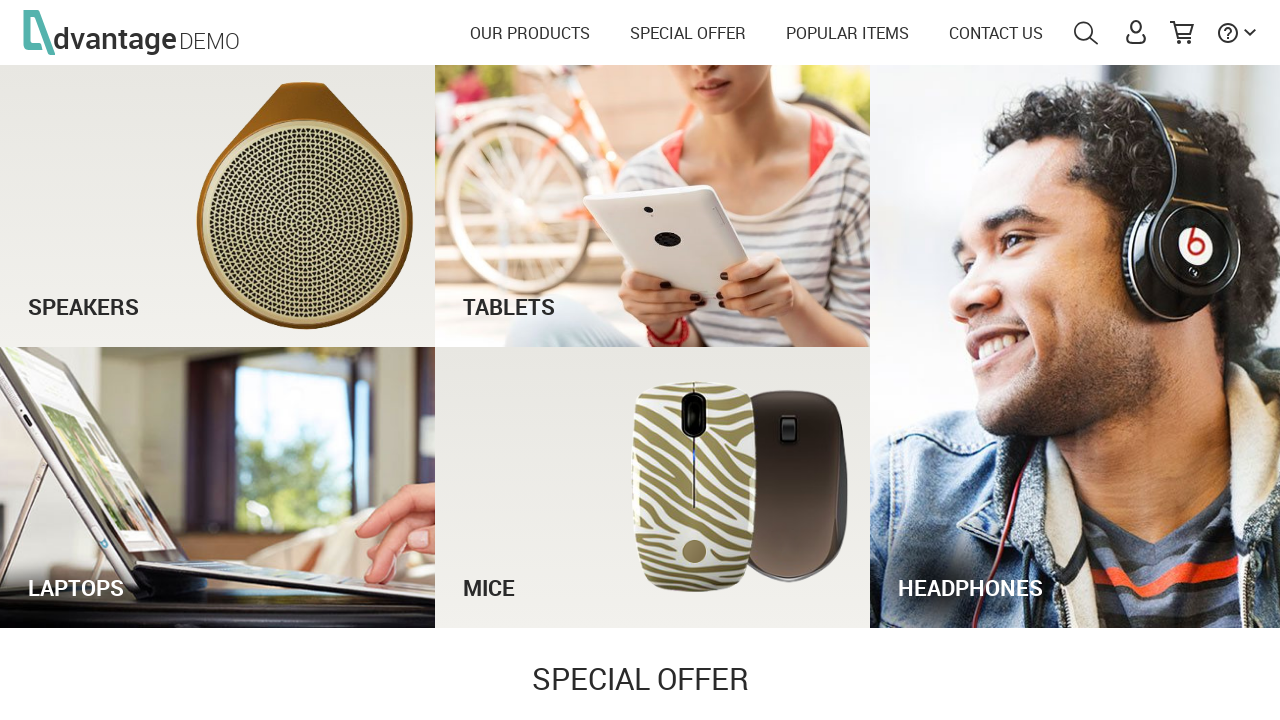

Clicked on speakers category image at (218, 206) on xpath=//*[@id='speakersImg']
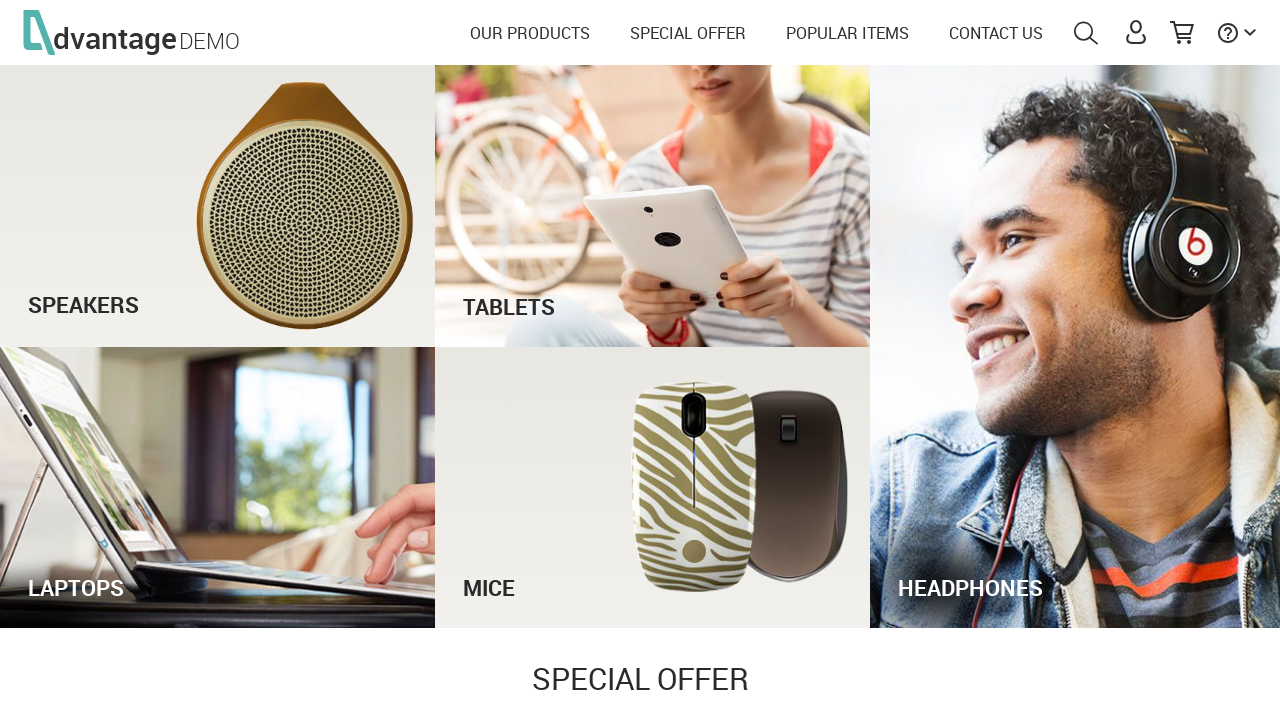

Verified that BUY NOW button is displayed on the page
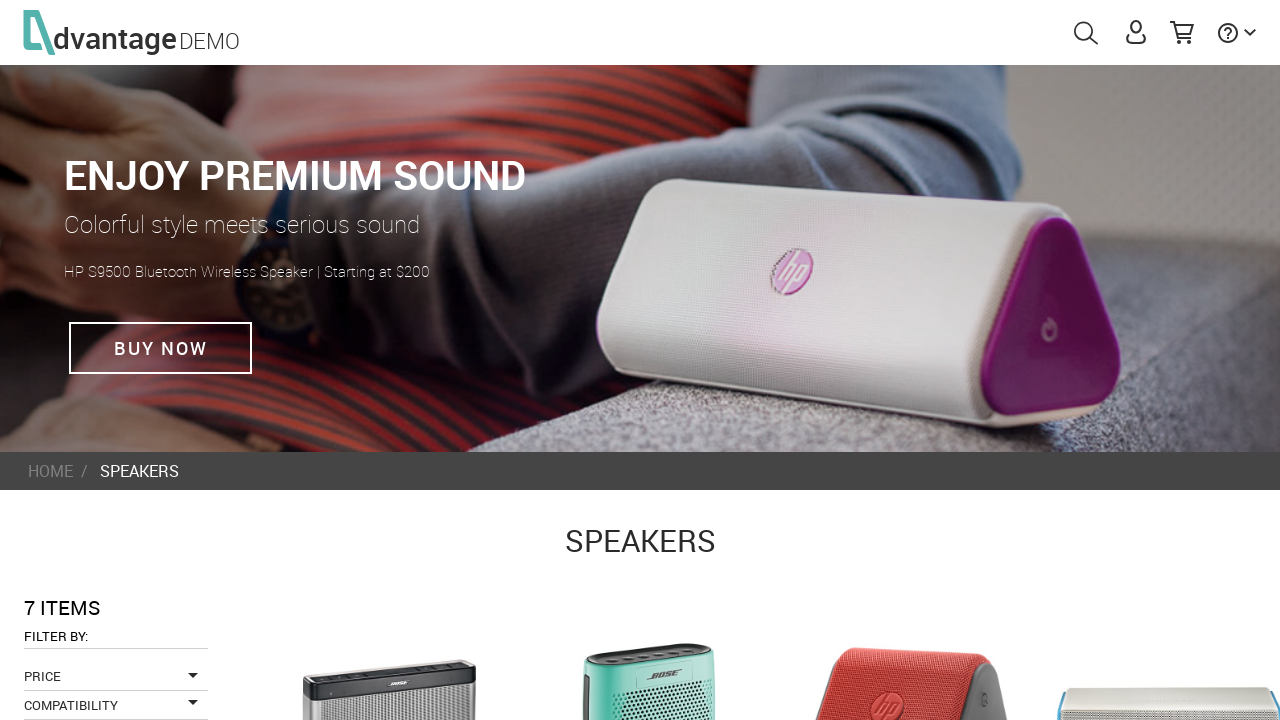

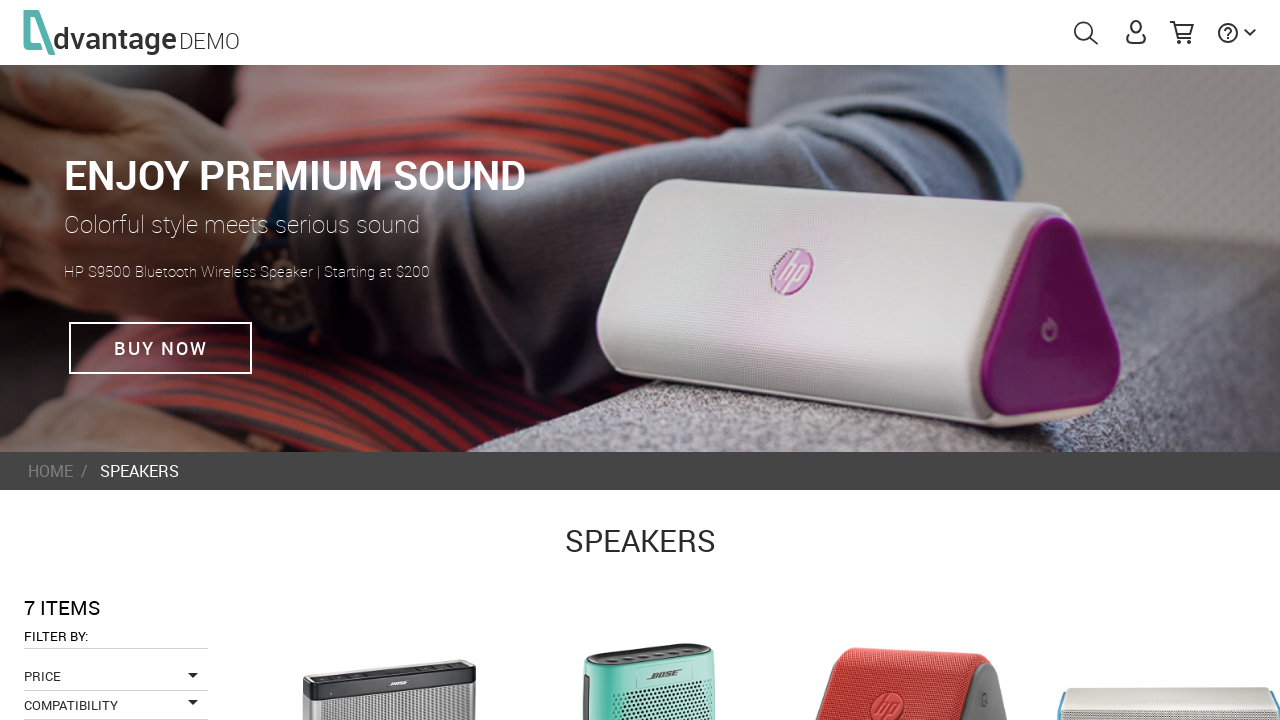